Navigates to a W3Schools page with an iframe, switches to the iframe, and verifies the presence of a demo element with double-click functionality

Starting URL: https://www.w3schools.com/tags/tryit.asp?filename=tryhtml5_ev_ondblclick2

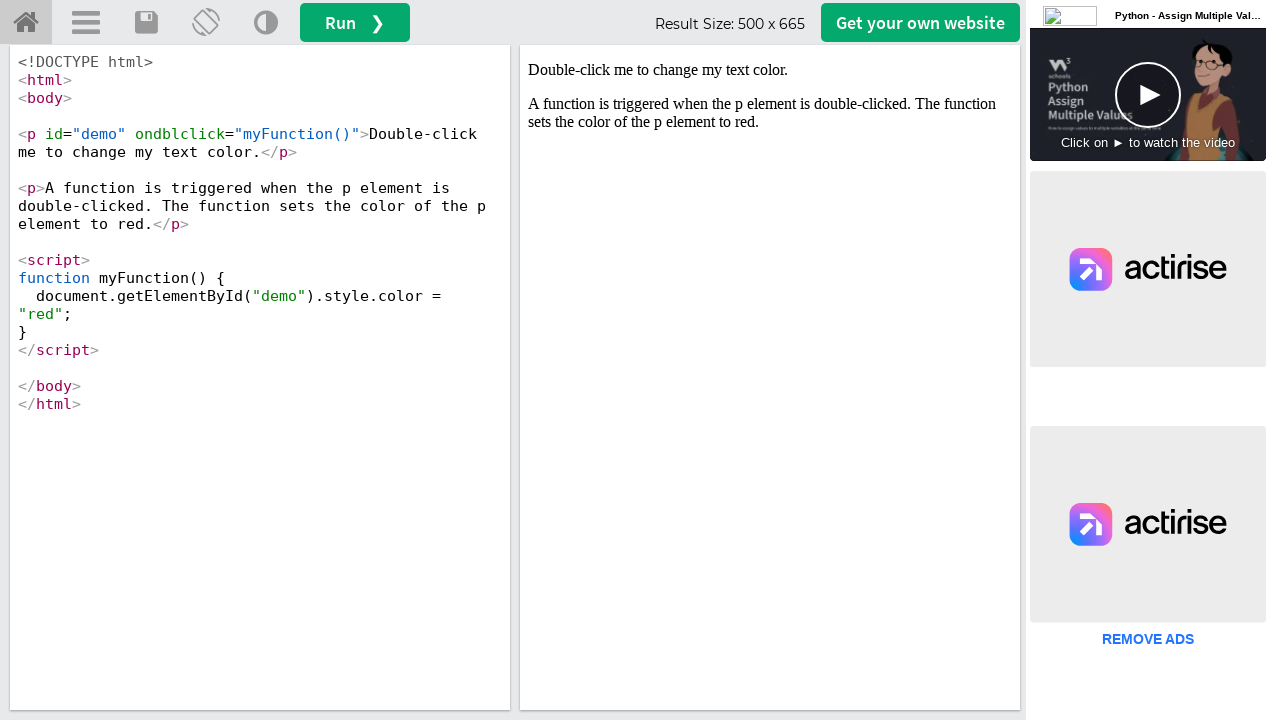

Navigated to W3Schools iframe demo page with ondblclick event
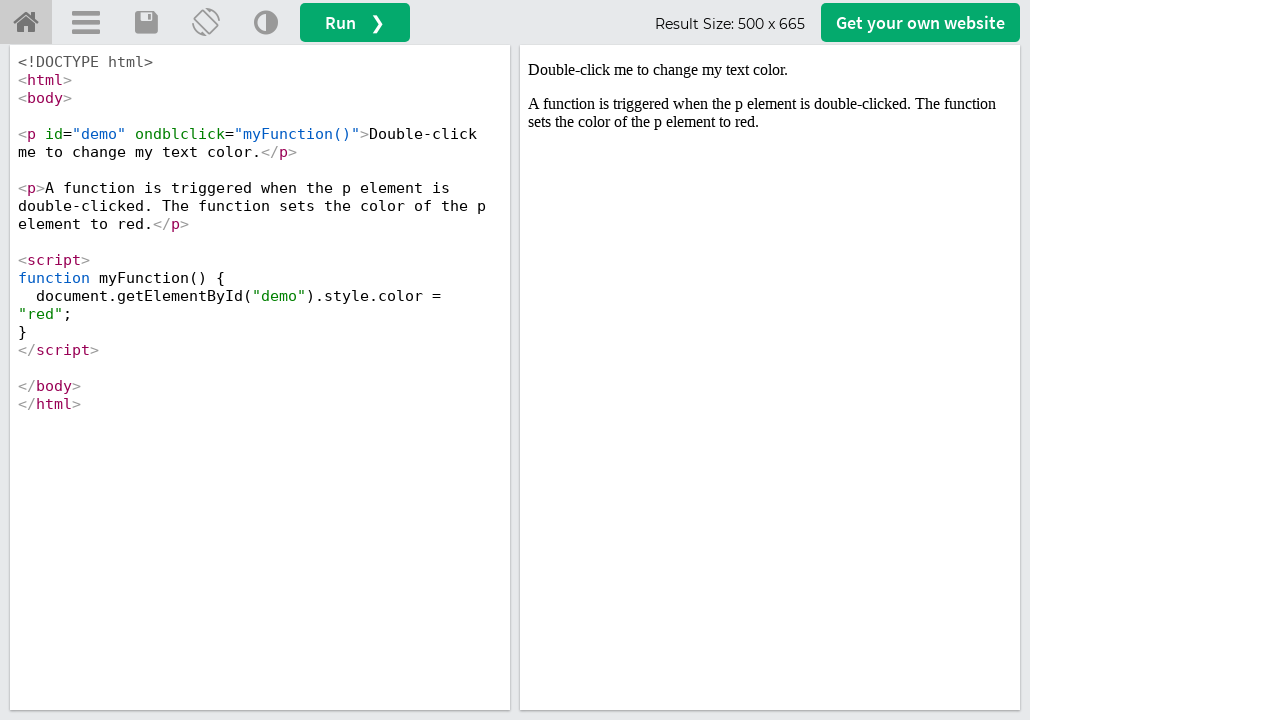

Located iframe with name 'iframeResult'
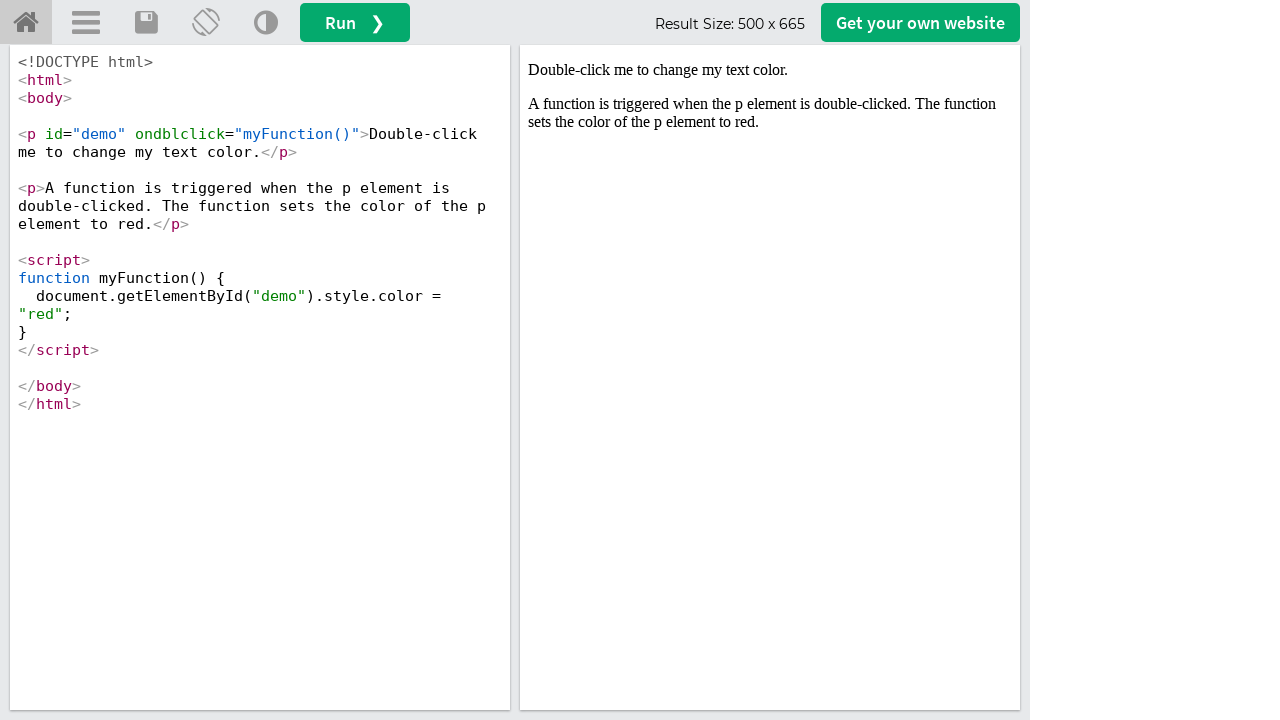

Located demo element with id 'demo' inside iframe
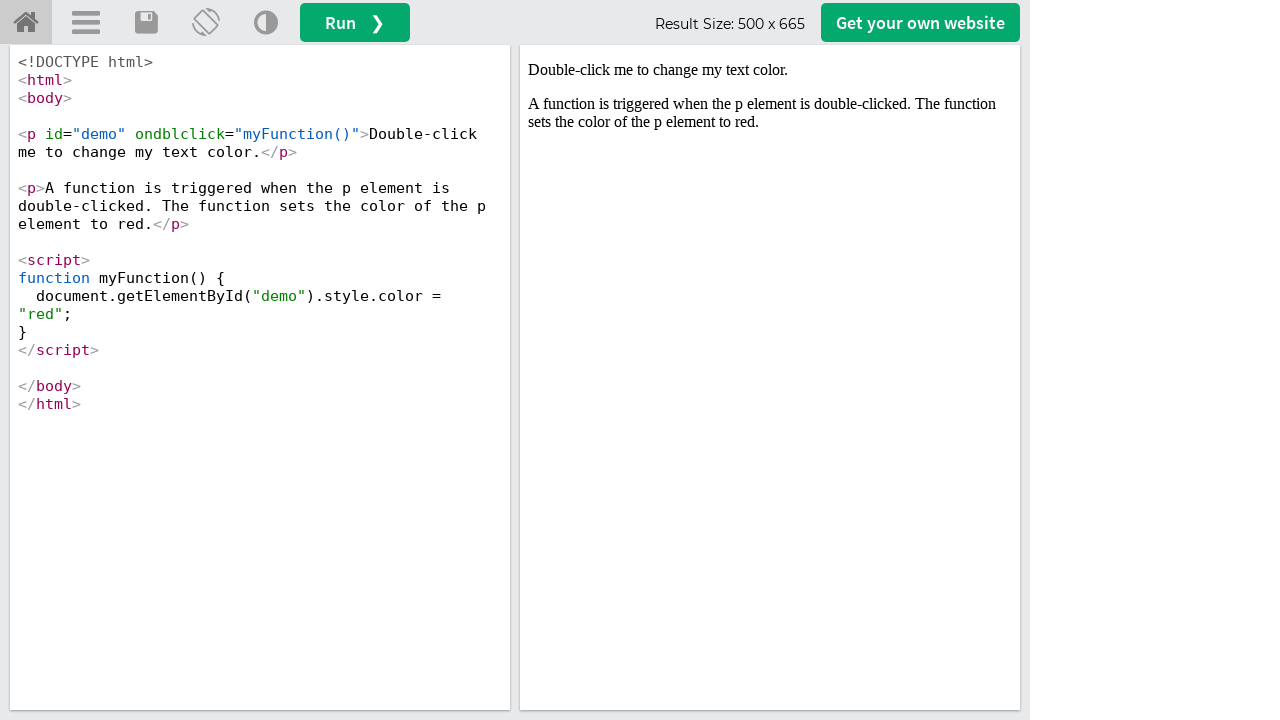

Demo element is visible and ready for interaction
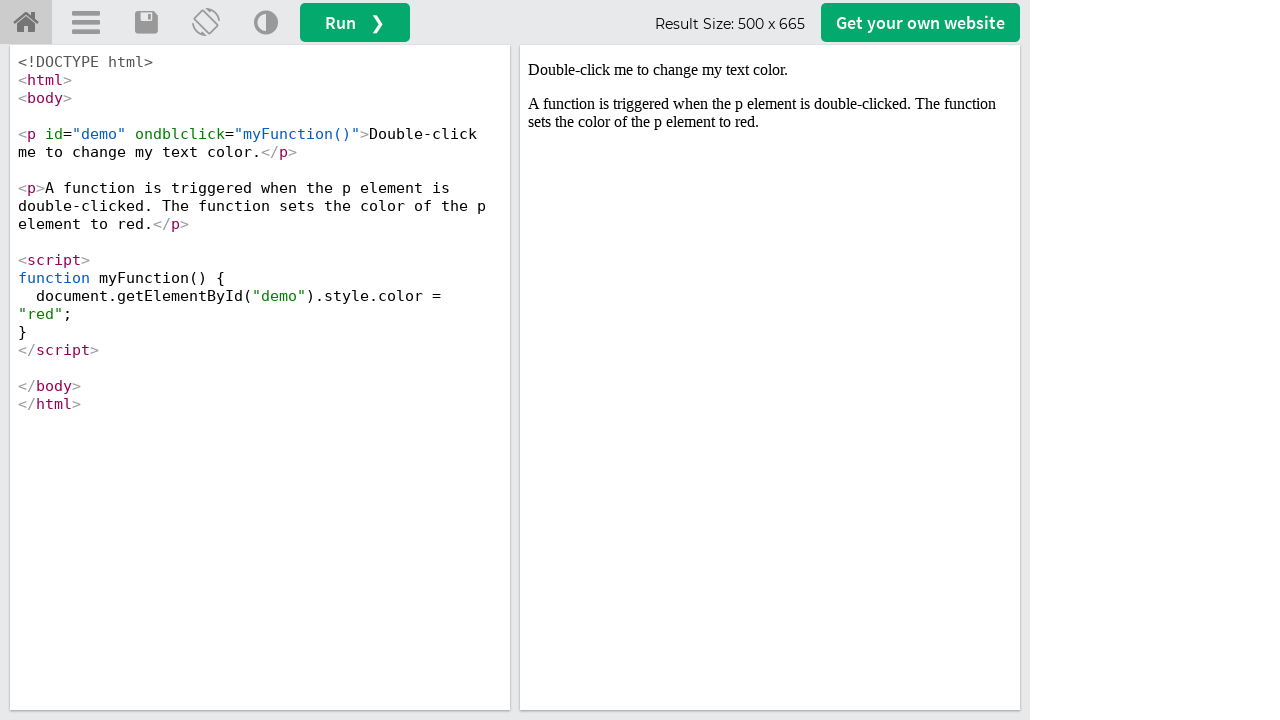

Retrieved text content from demo element: 'Double-click me to change my text color.'
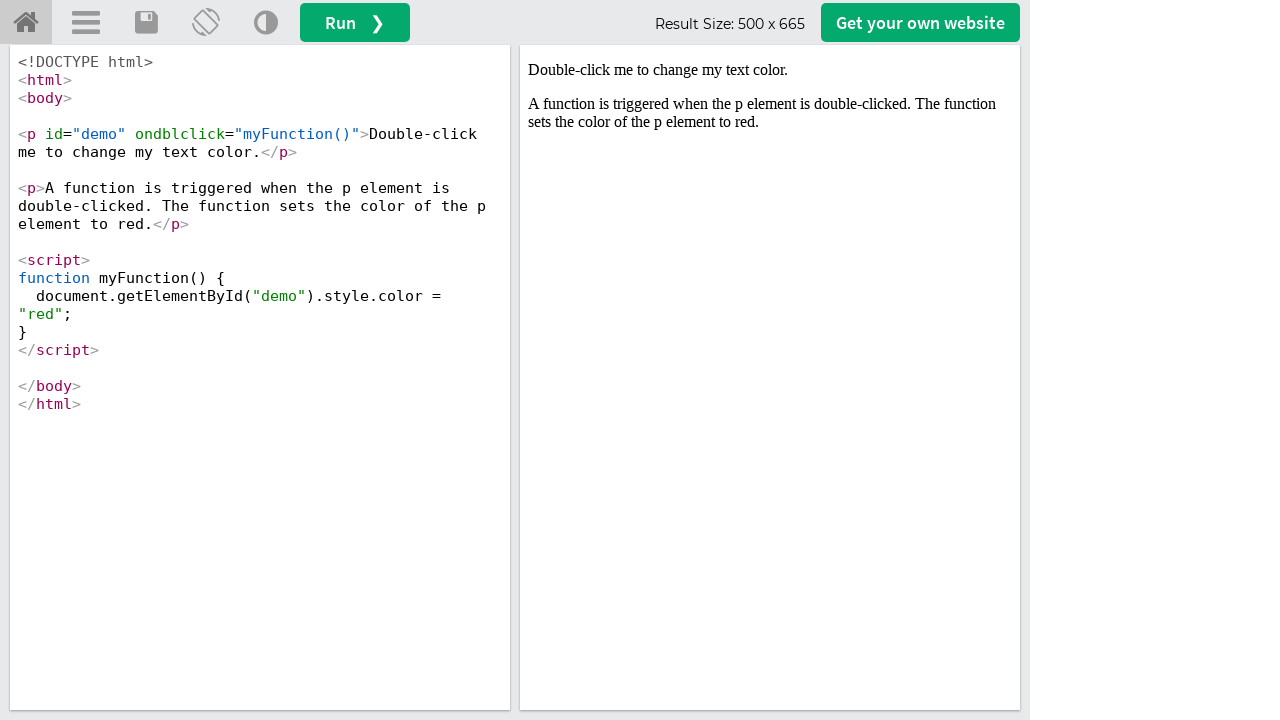

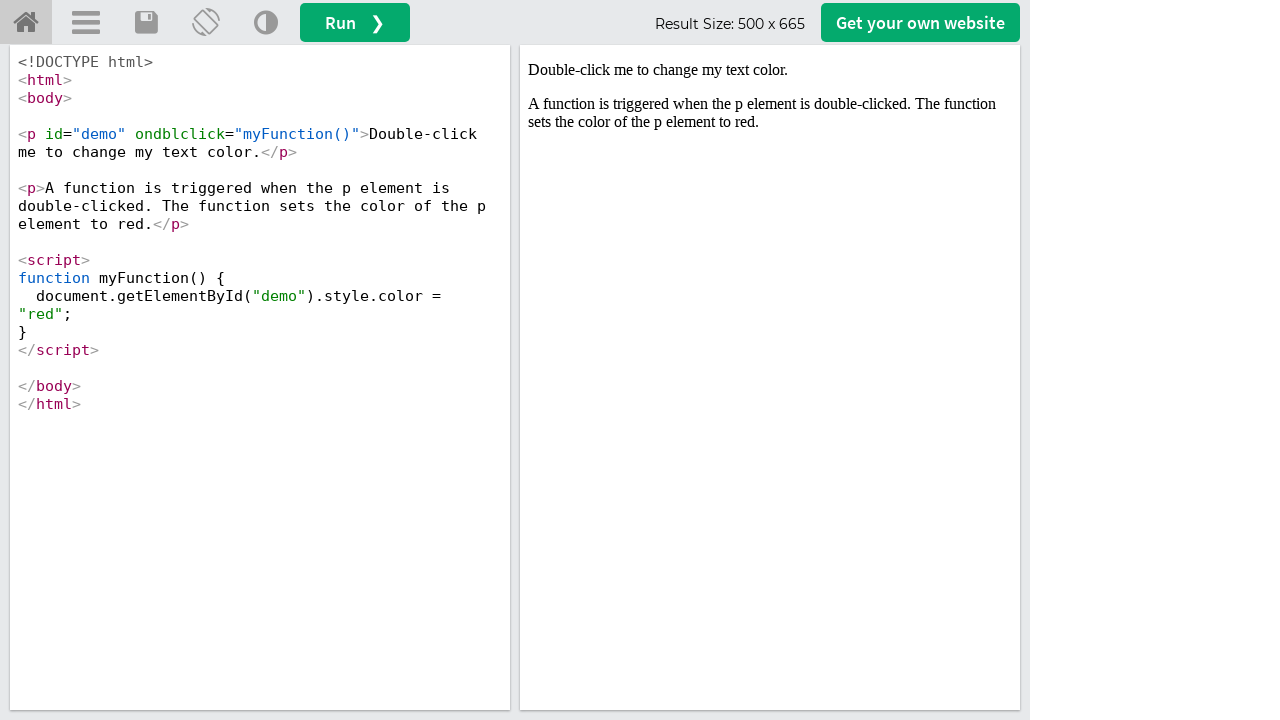